Tests valid multiplication operation on the calculator

Starting URL: https://testsheepnz.github.io/BasicCalculator.html

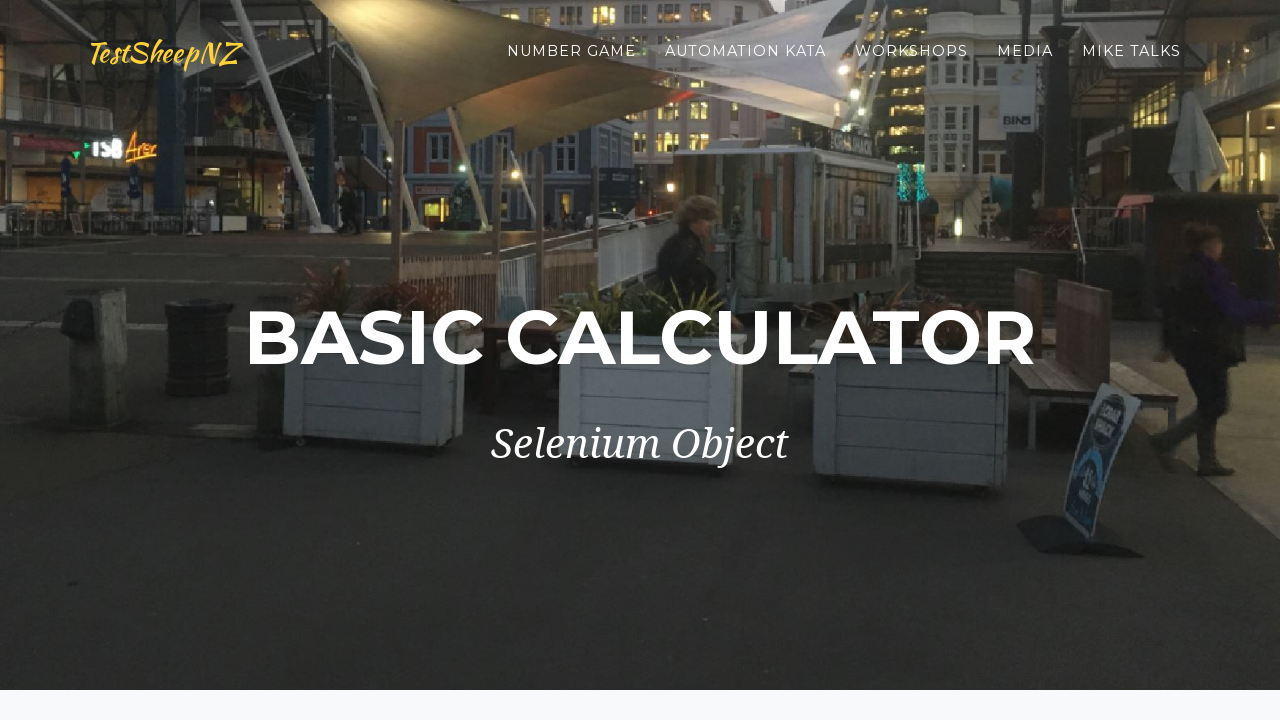

Filled first number field with '4' on #number1Field
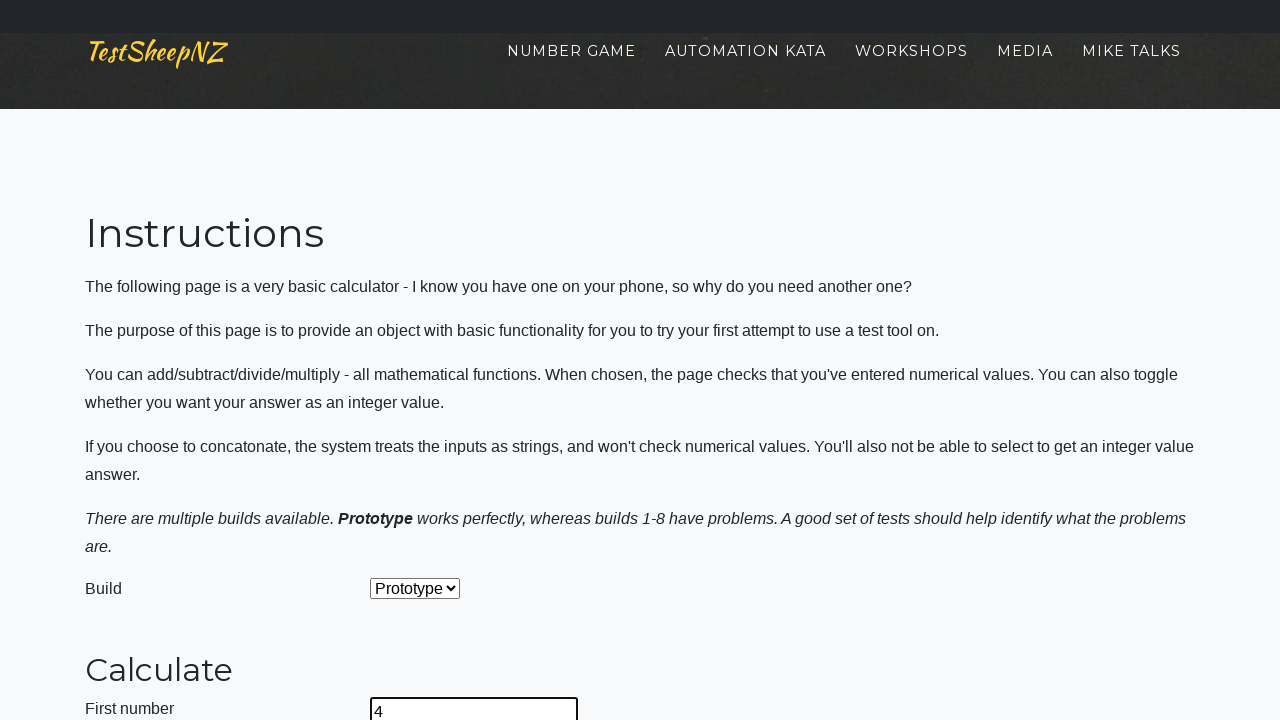

Filled second number field with '5' on #number2Field
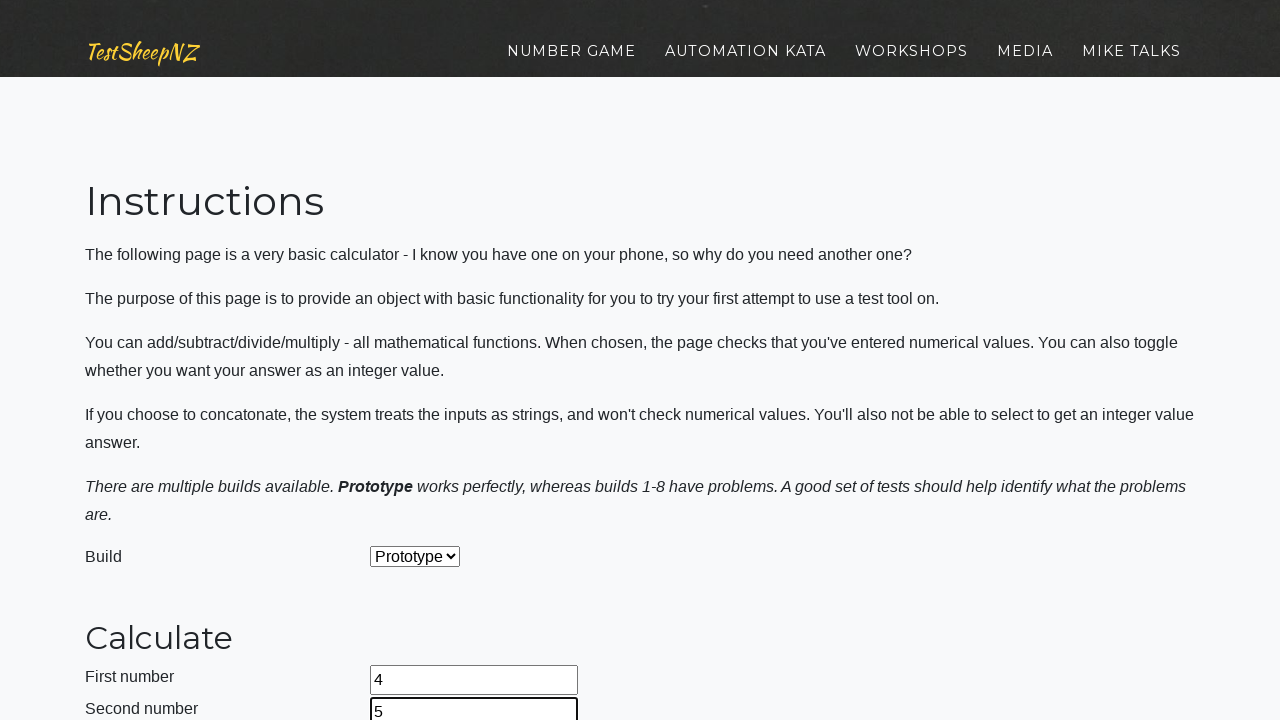

Selected 'Multiply' operation from dropdown on #selectOperationDropdown
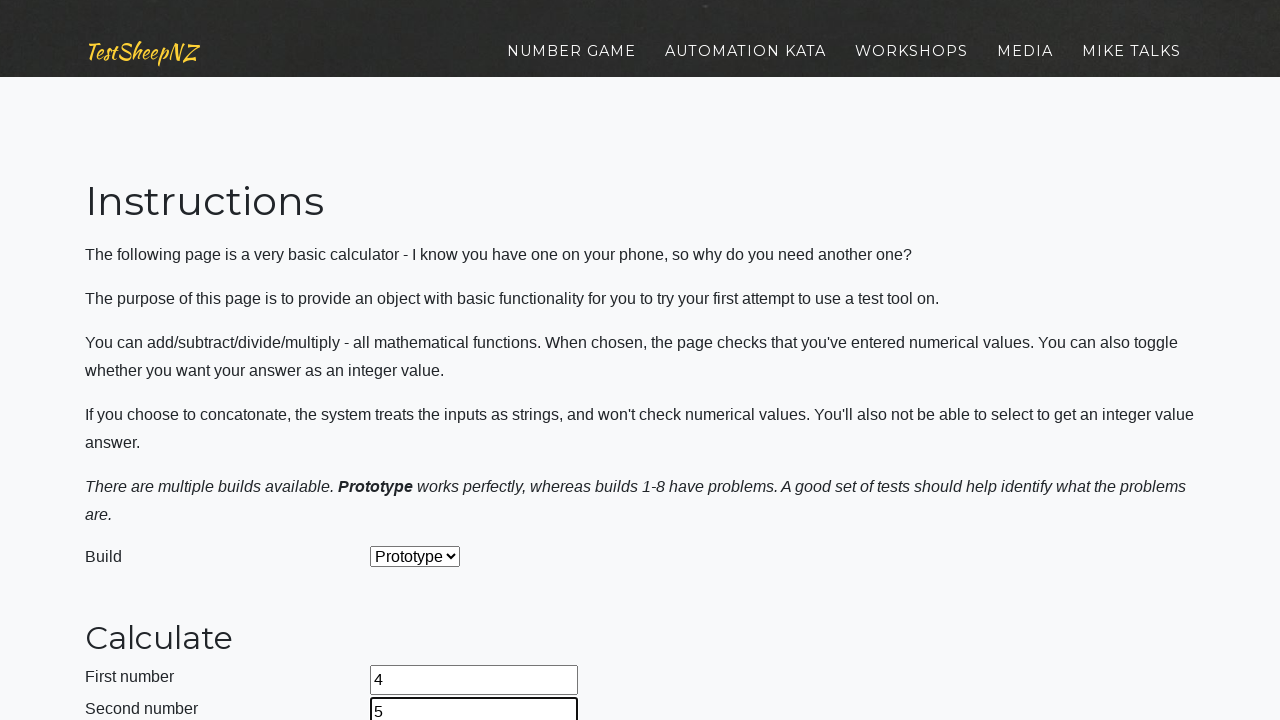

Clicked calculate button at (422, 361) on #calculateButton
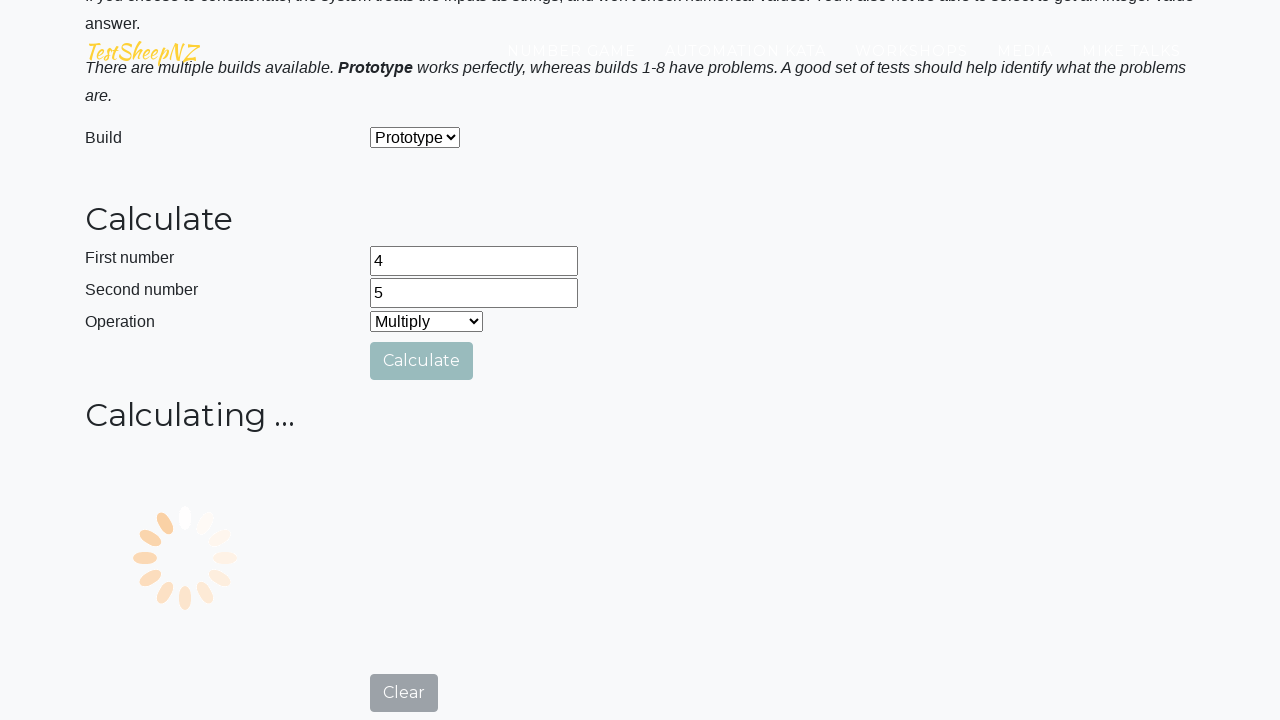

Waited for calculation result to be processed
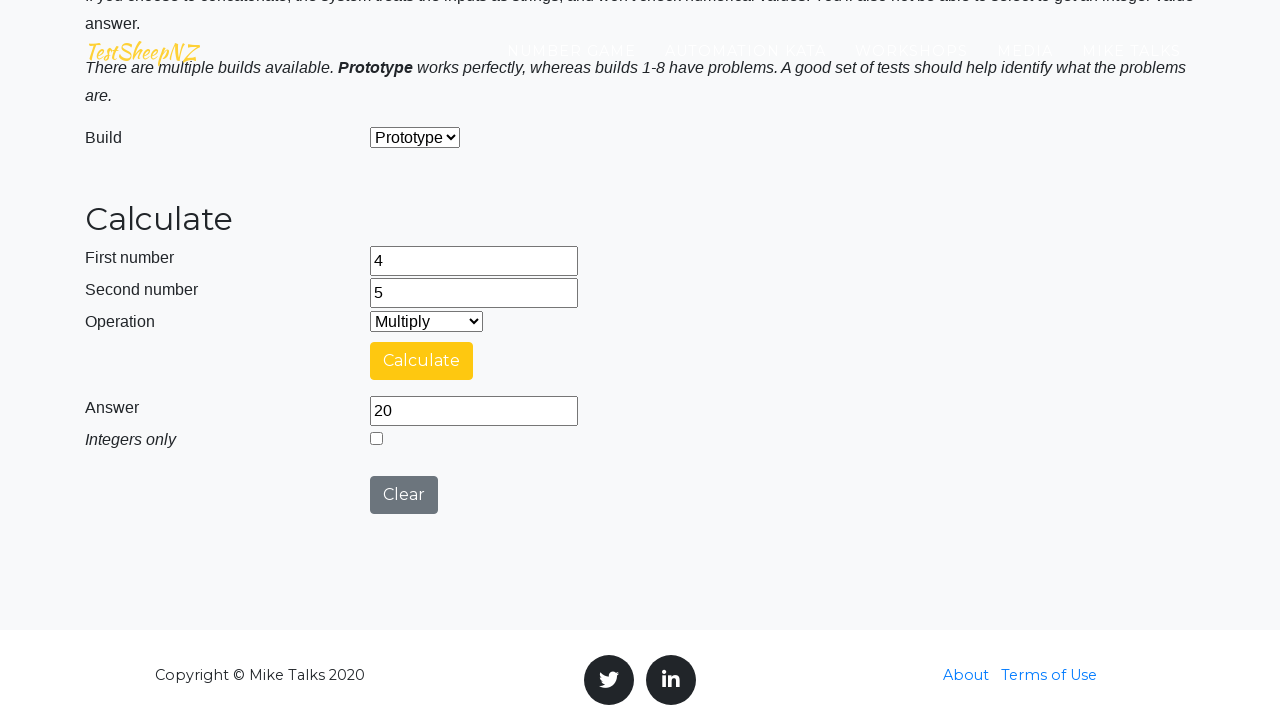

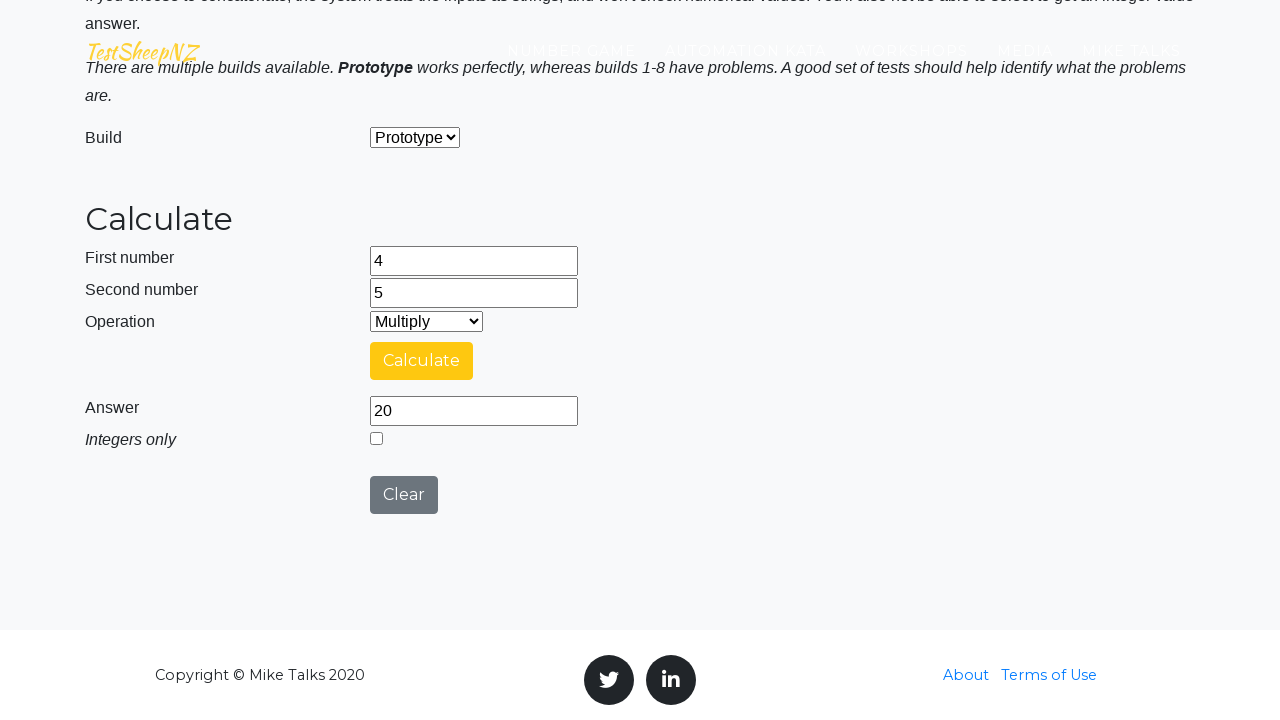